Creates three default todos, marks one complete, navigates to Active then Completed filters, then clicks "All" to show all items.

Starting URL: https://demo.playwright.dev/todomvc

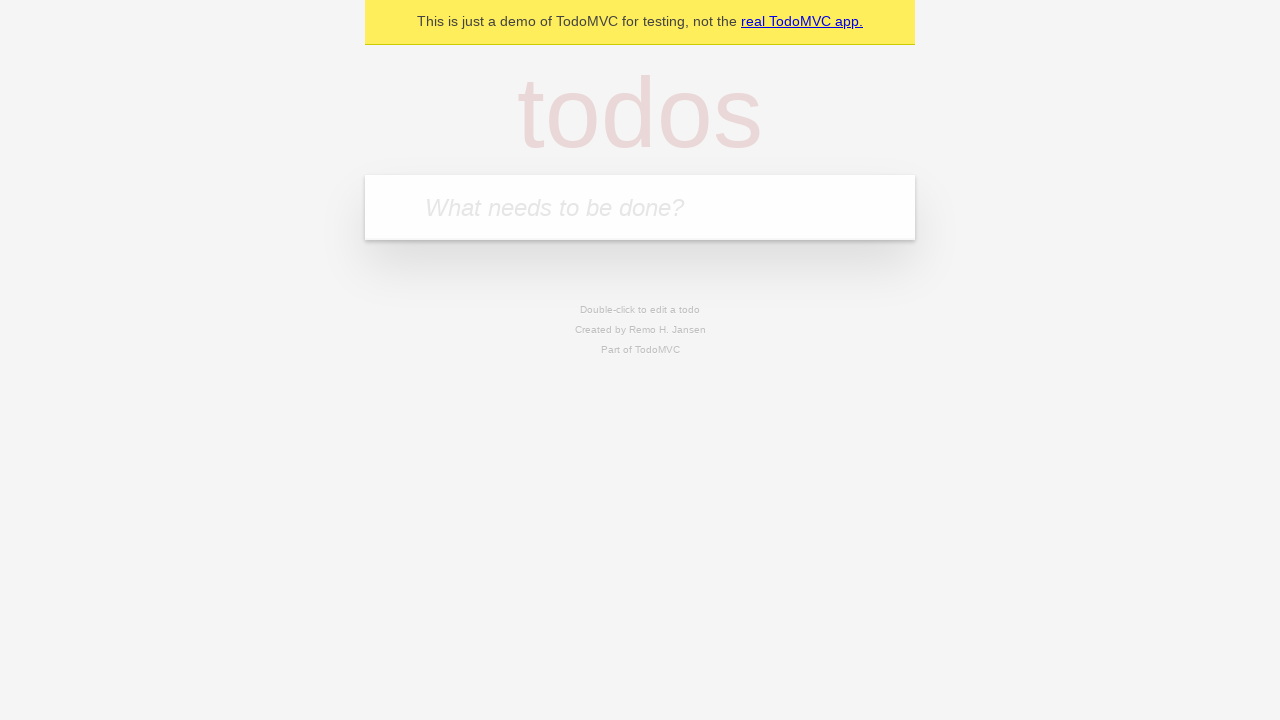

Filled todo input with 'buy some cheese' on internal:attr=[placeholder="What needs to be done?"i]
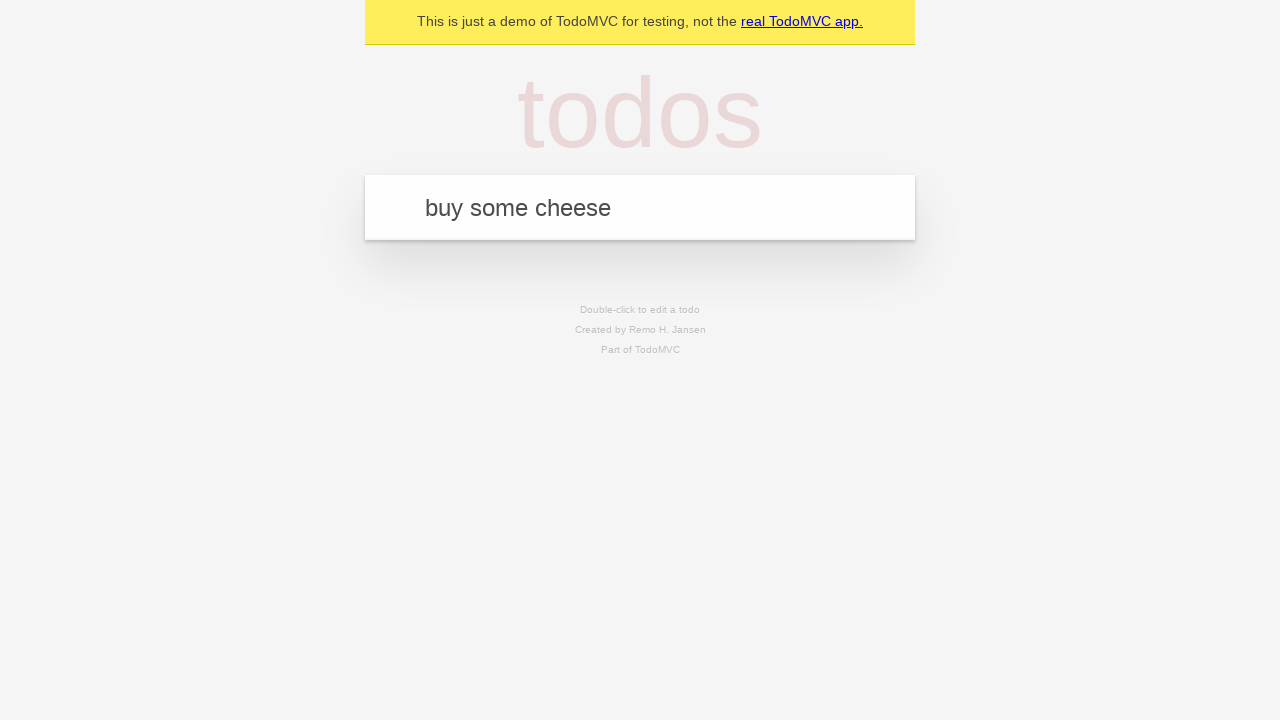

Pressed Enter to create todo 'buy some cheese' on internal:attr=[placeholder="What needs to be done?"i]
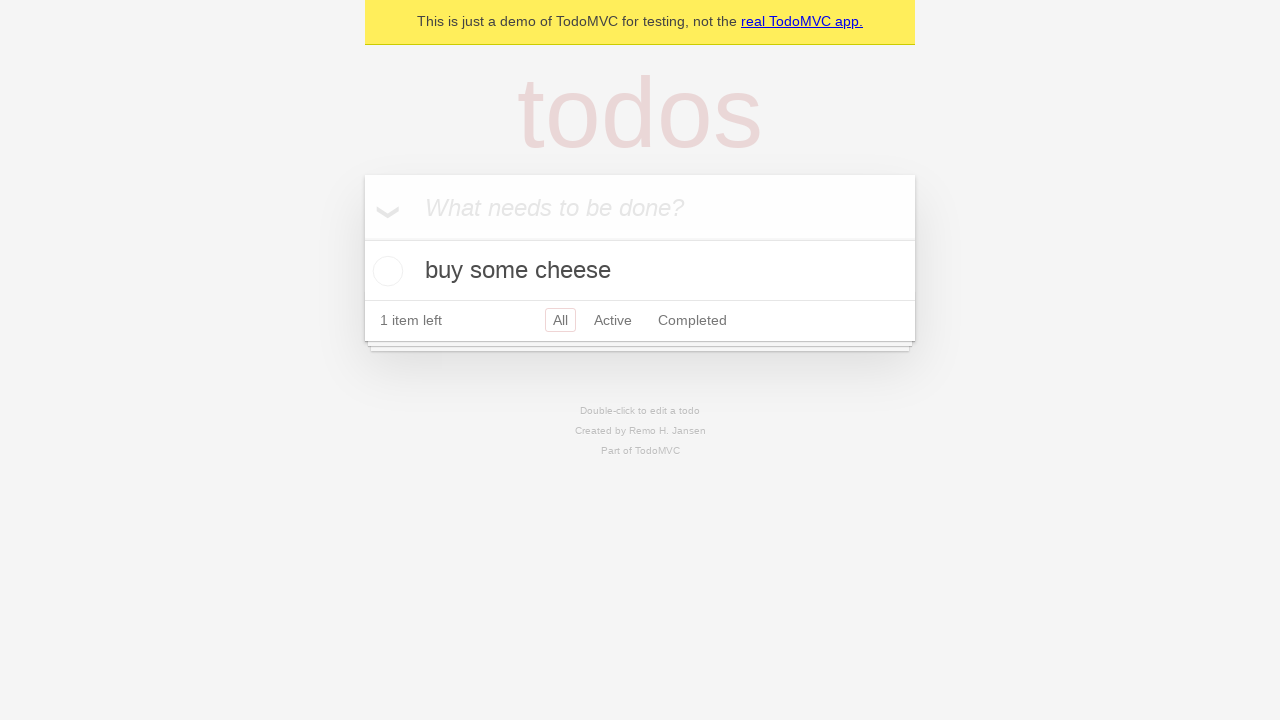

Filled todo input with 'feed the cat' on internal:attr=[placeholder="What needs to be done?"i]
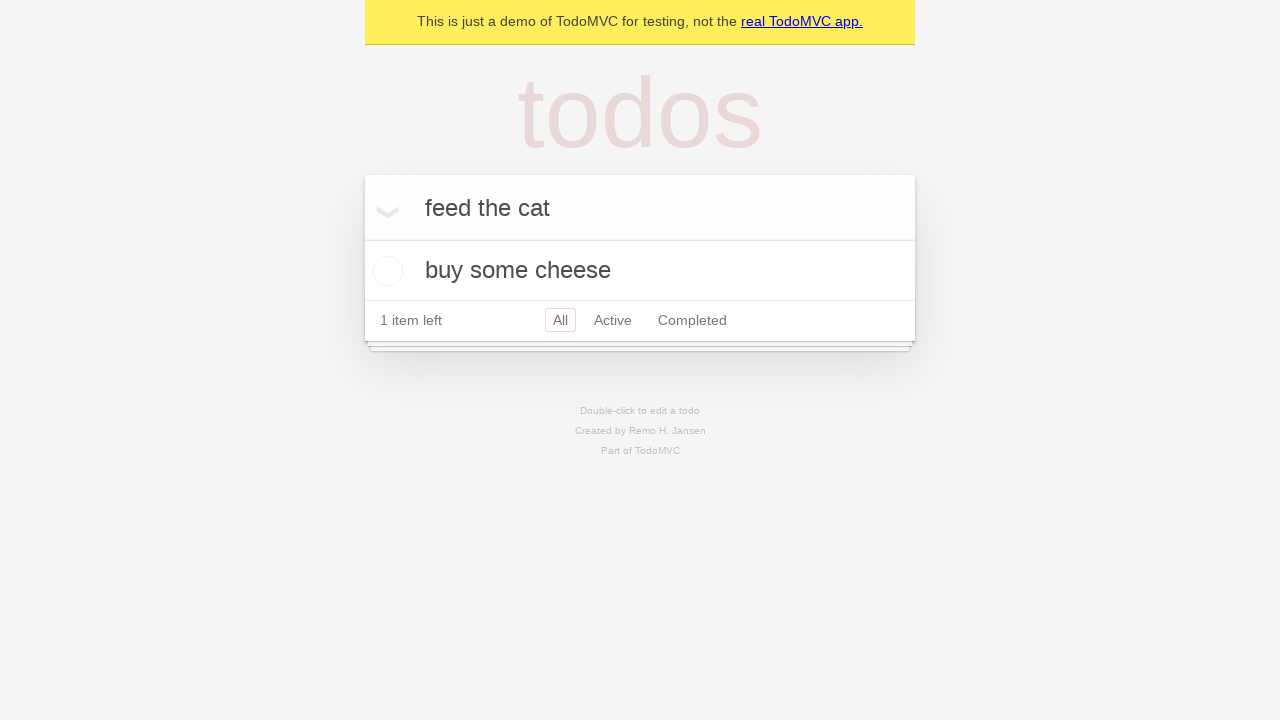

Pressed Enter to create todo 'feed the cat' on internal:attr=[placeholder="What needs to be done?"i]
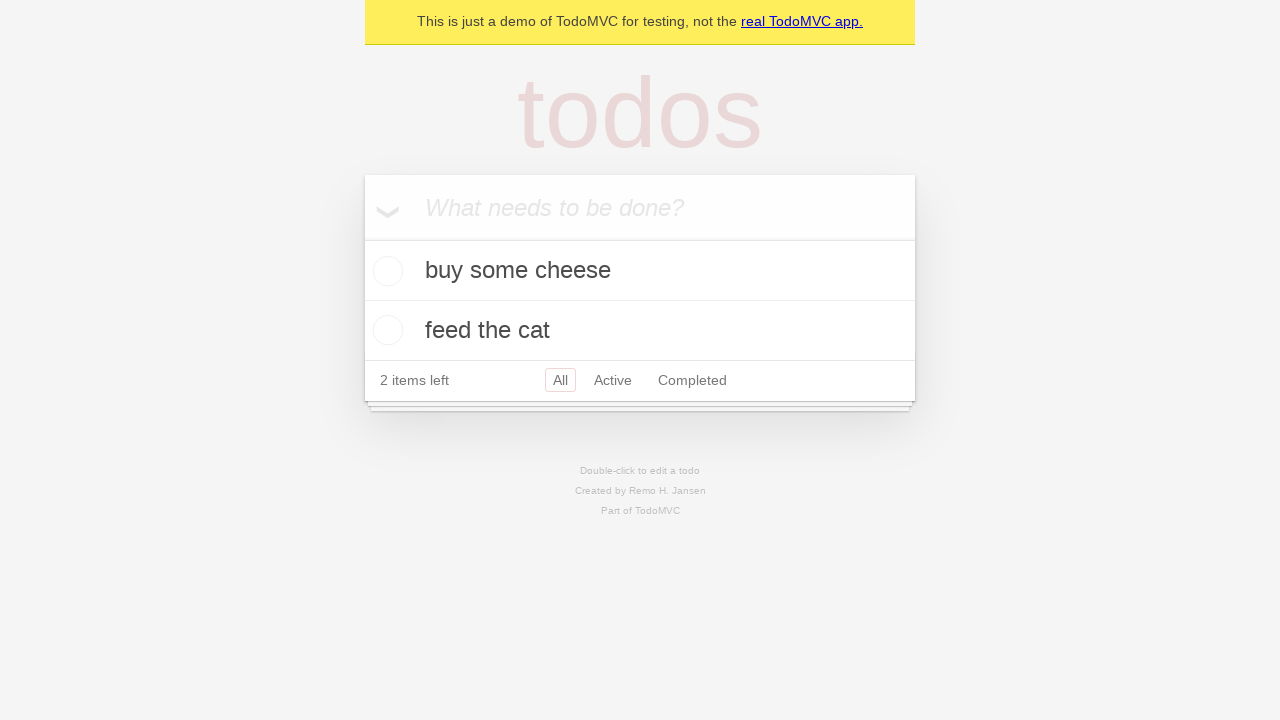

Filled todo input with 'book a doctors appointment' on internal:attr=[placeholder="What needs to be done?"i]
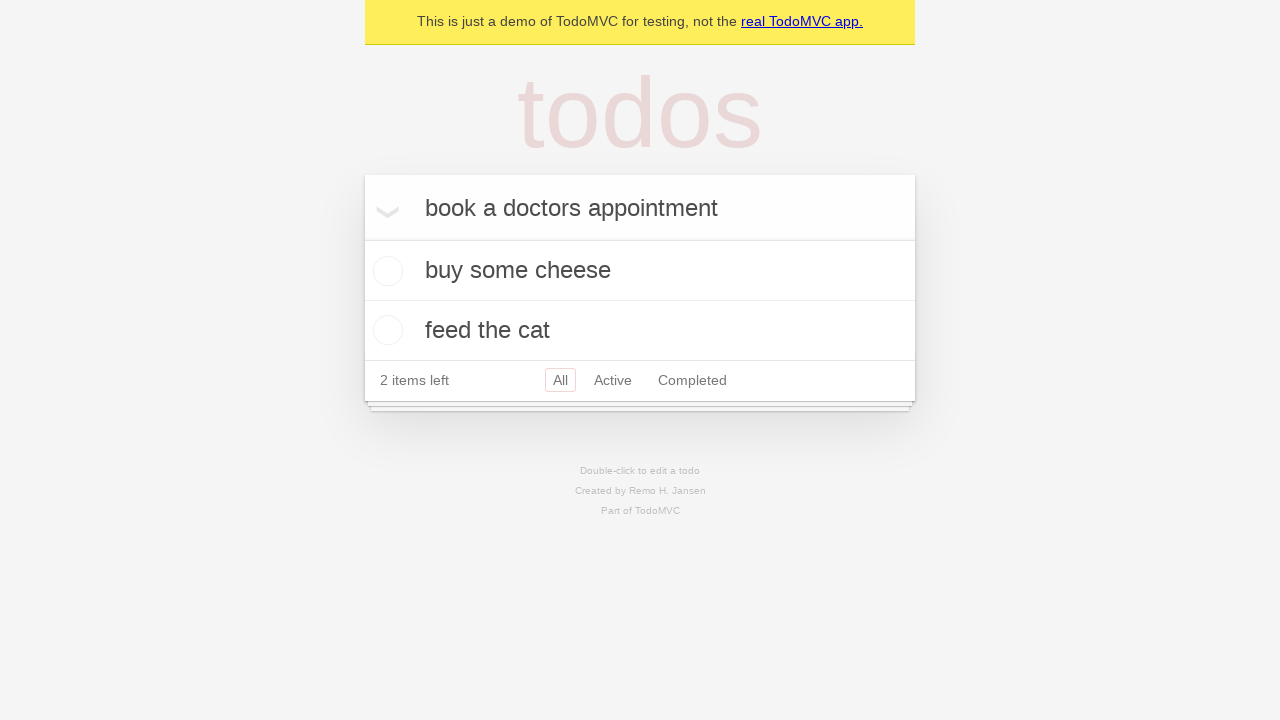

Pressed Enter to create todo 'book a doctors appointment' on internal:attr=[placeholder="What needs to be done?"i]
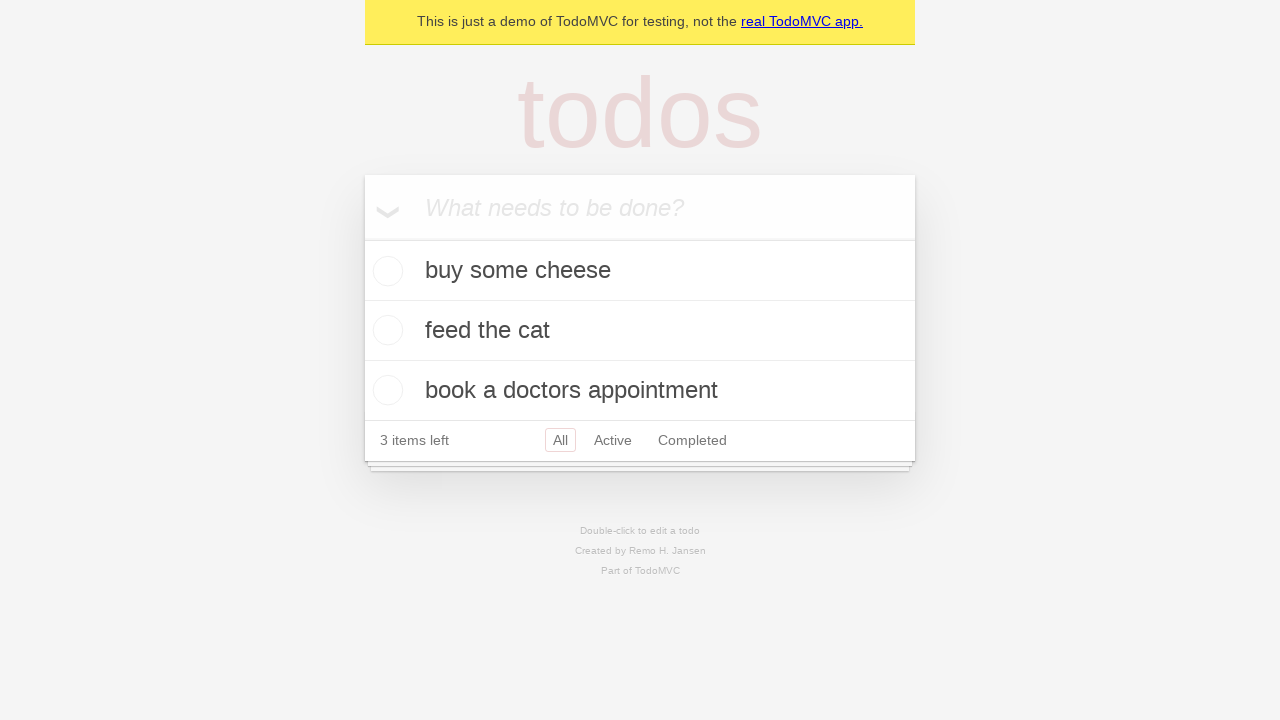

Marked second todo as complete at (385, 330) on internal:testid=[data-testid="todo-item"s] >> nth=1 >> internal:role=checkbox
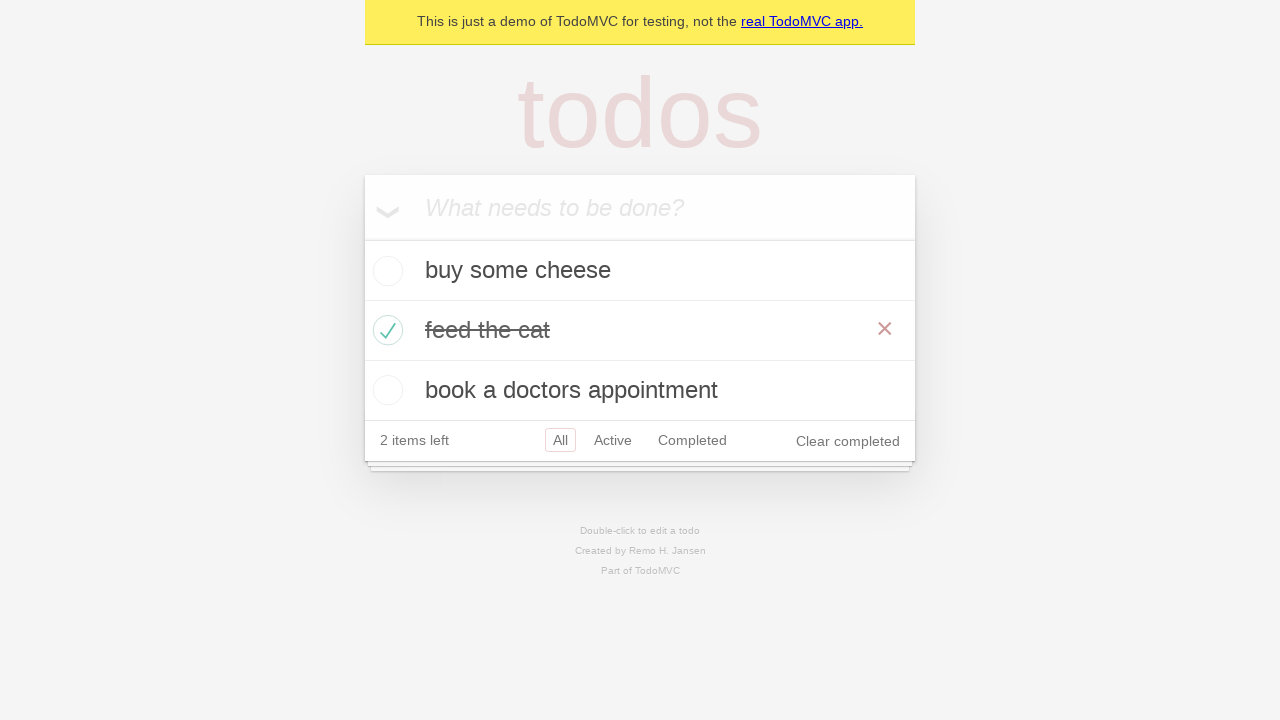

Clicked Active filter to show active todos at (613, 440) on internal:role=link[name="Active"i]
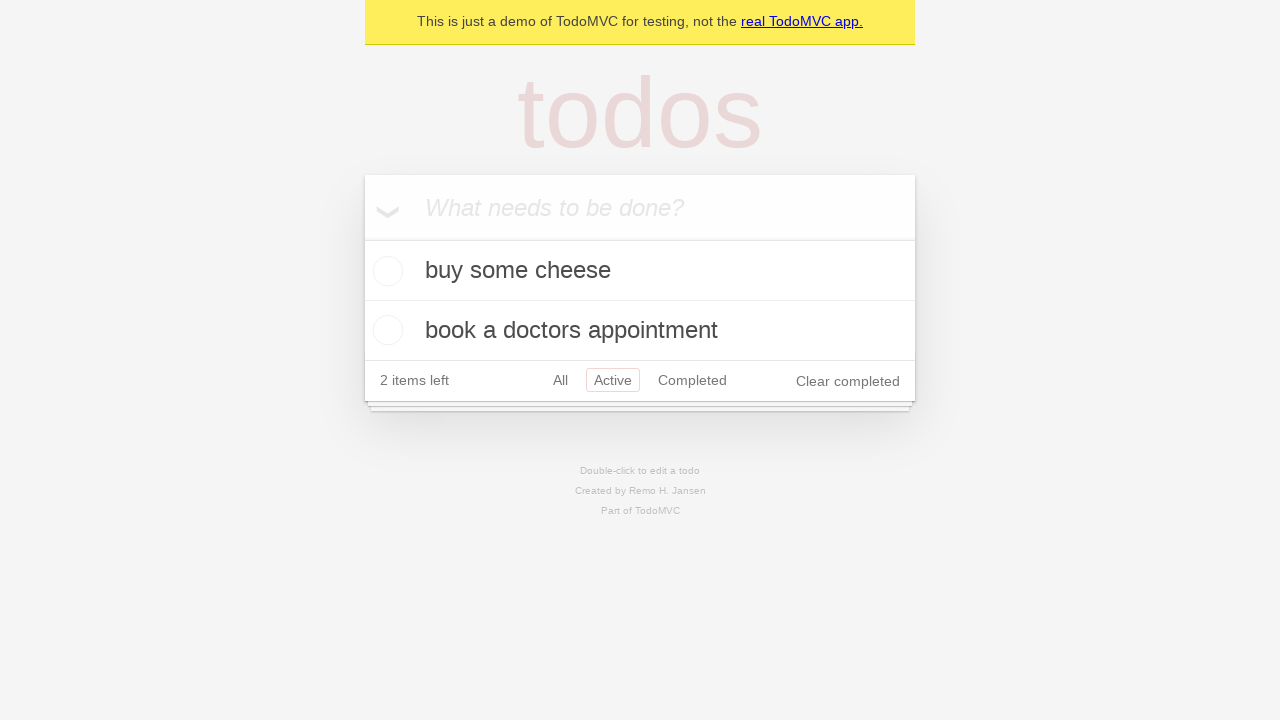

Clicked Completed filter to show completed todos at (692, 380) on internal:role=link[name="Completed"i]
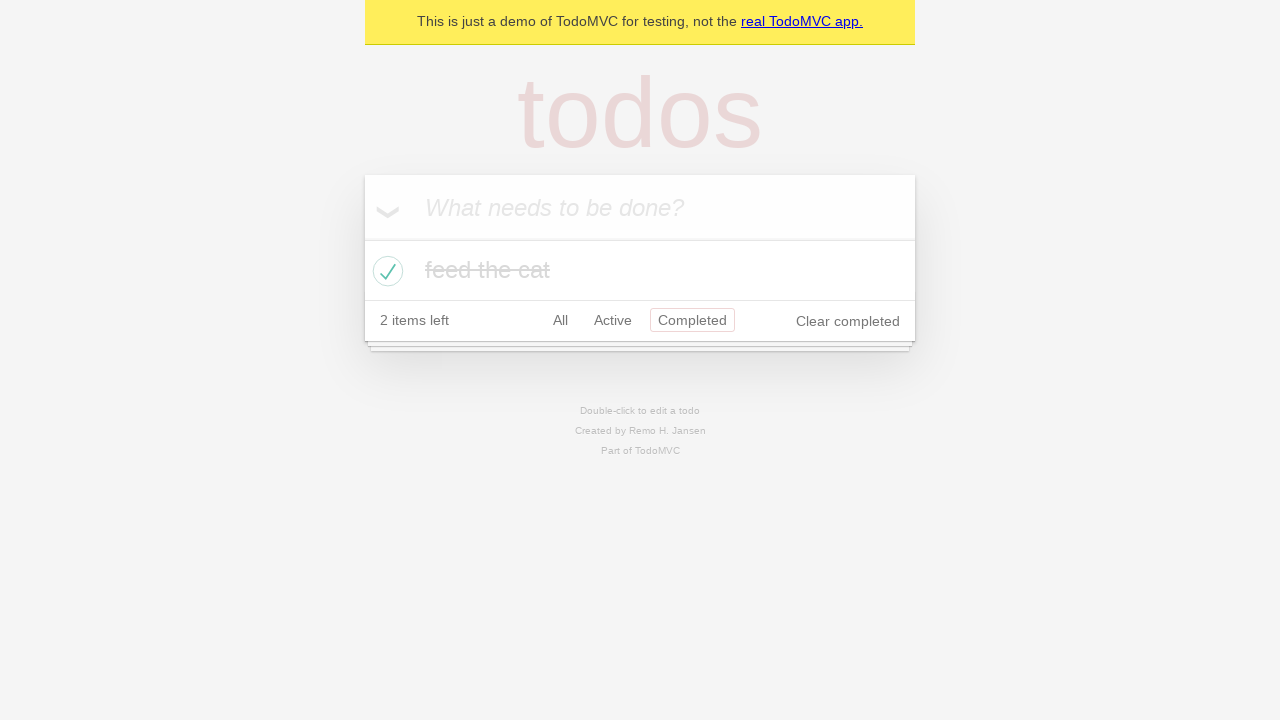

Clicked All filter to display all items at (560, 320) on internal:role=link[name="All"i]
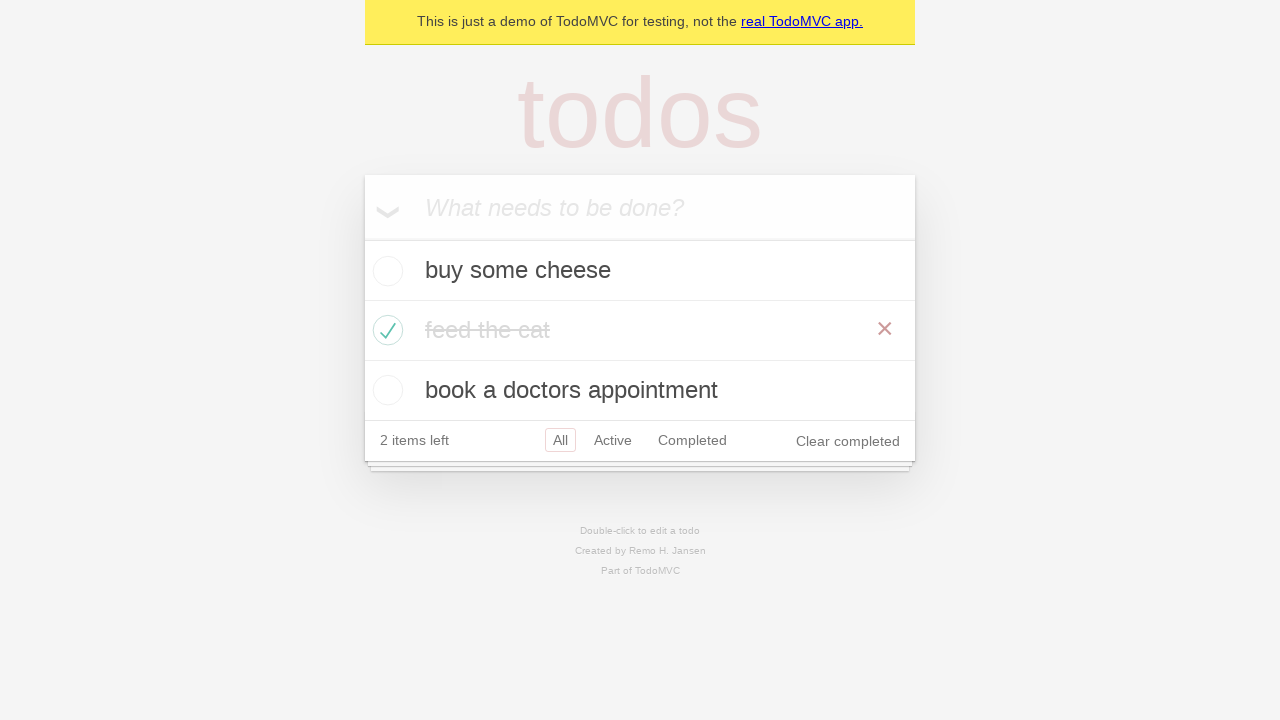

Waited for all todo items to load
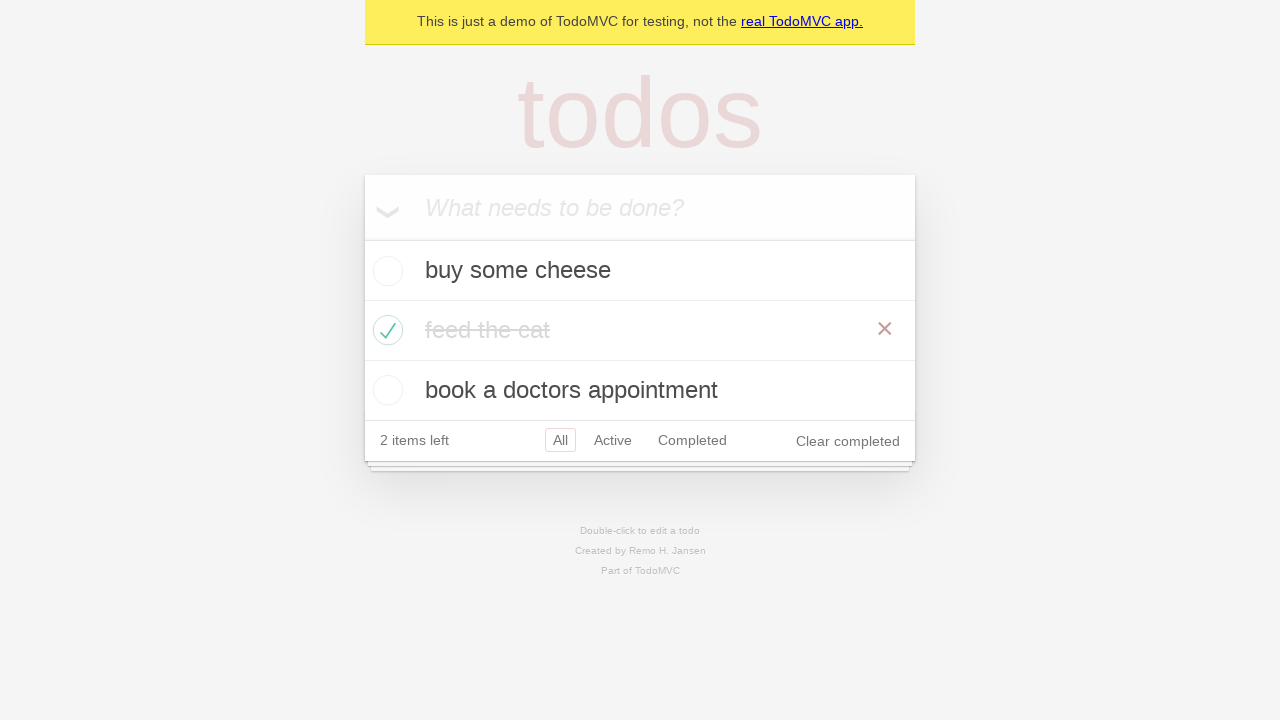

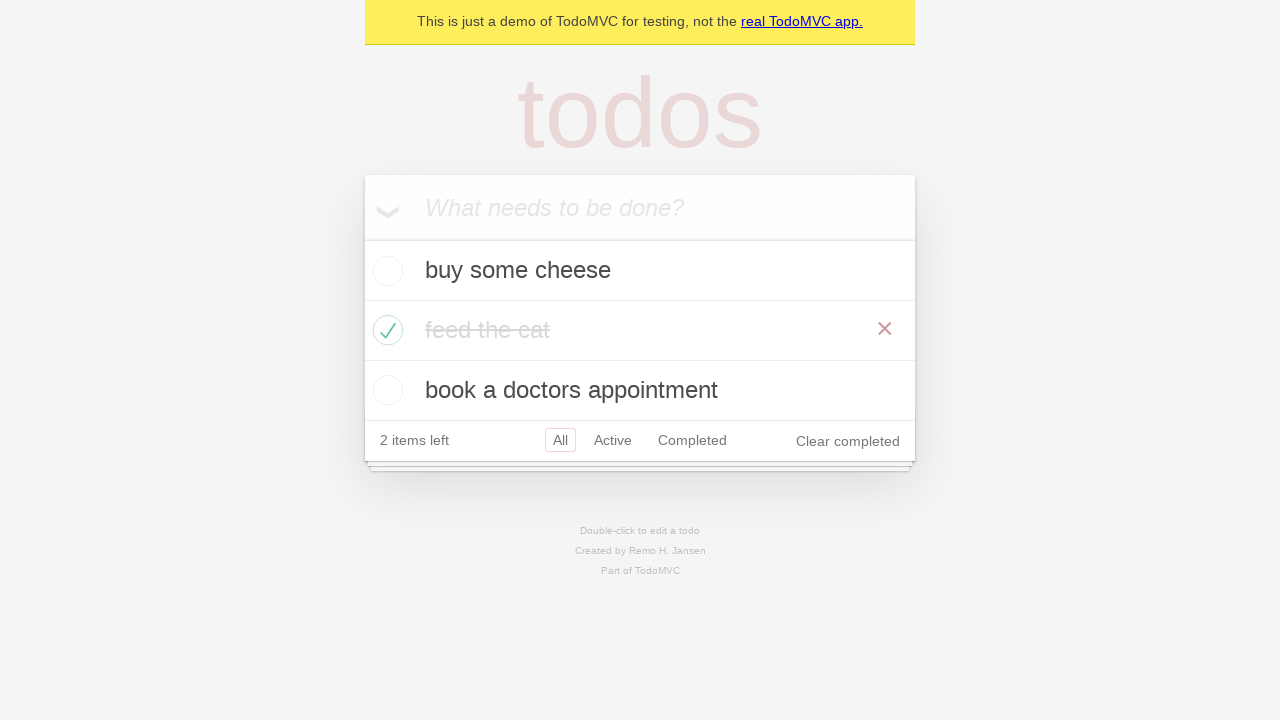